Navigates to example.com, finds the first anchor element on the page, and clicks it to test basic element handle functionality

Starting URL: https://example.com

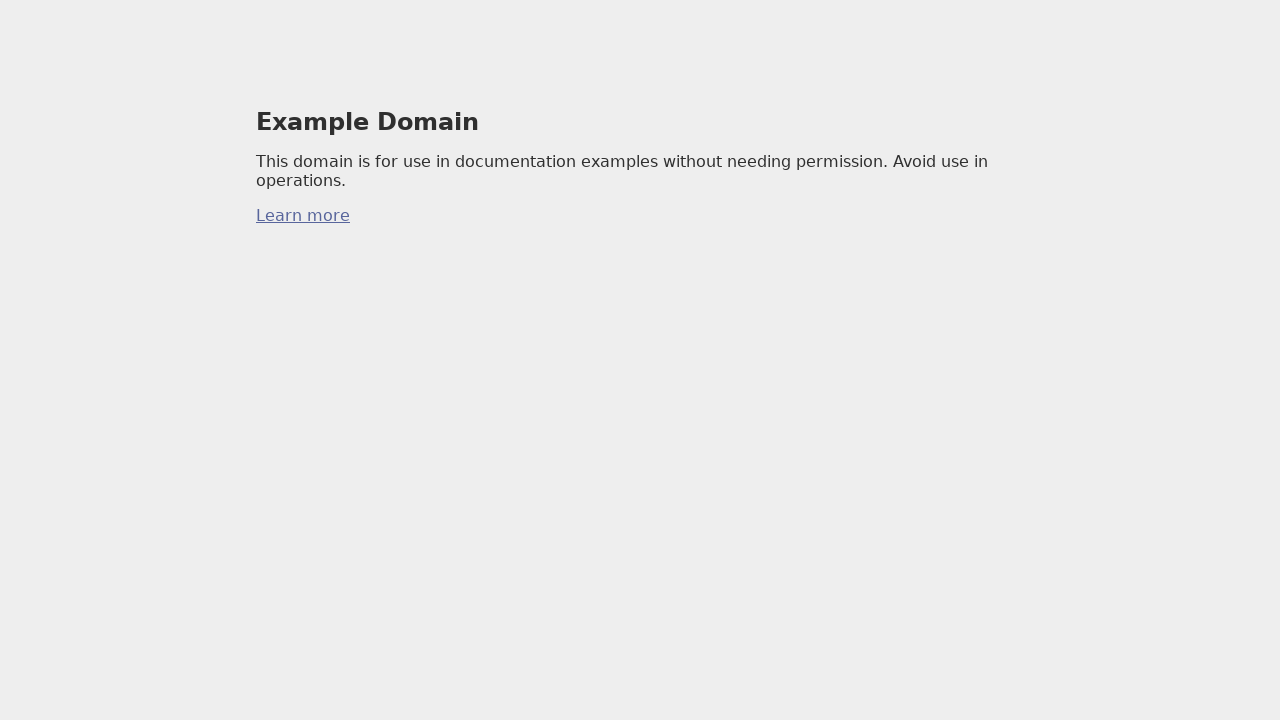

Navigated to https://example.com
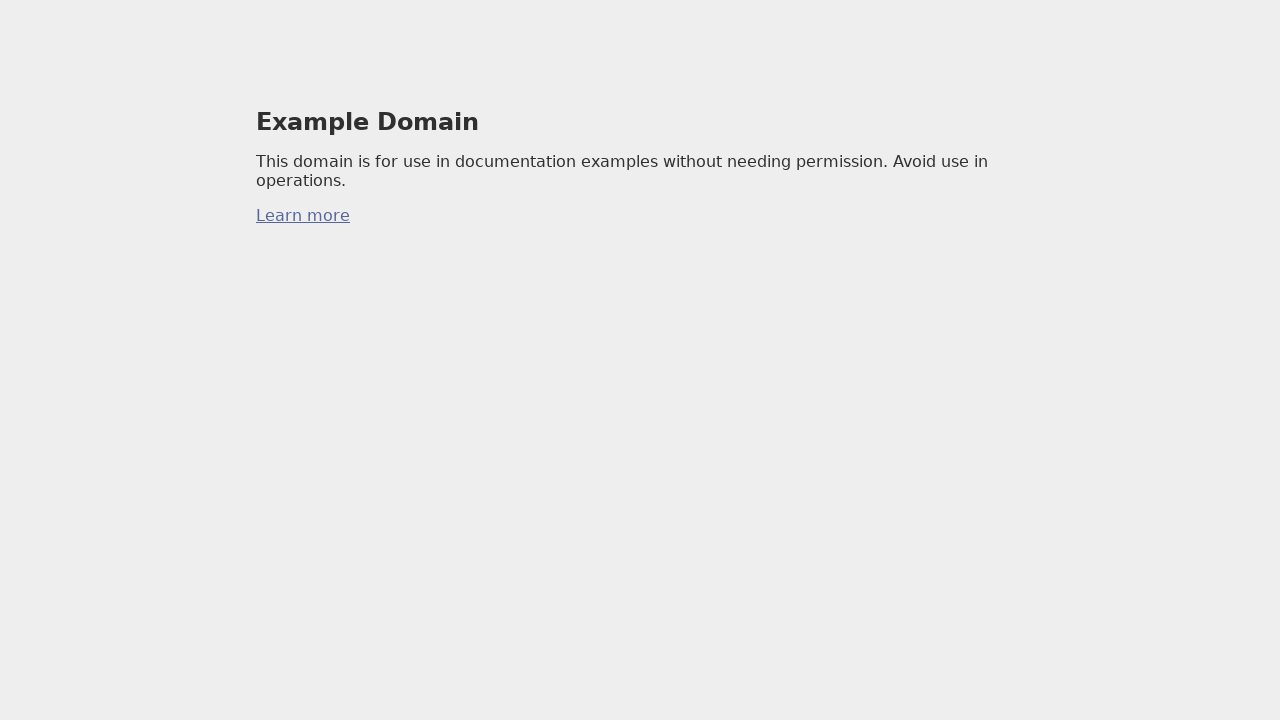

Found the first anchor element on the page
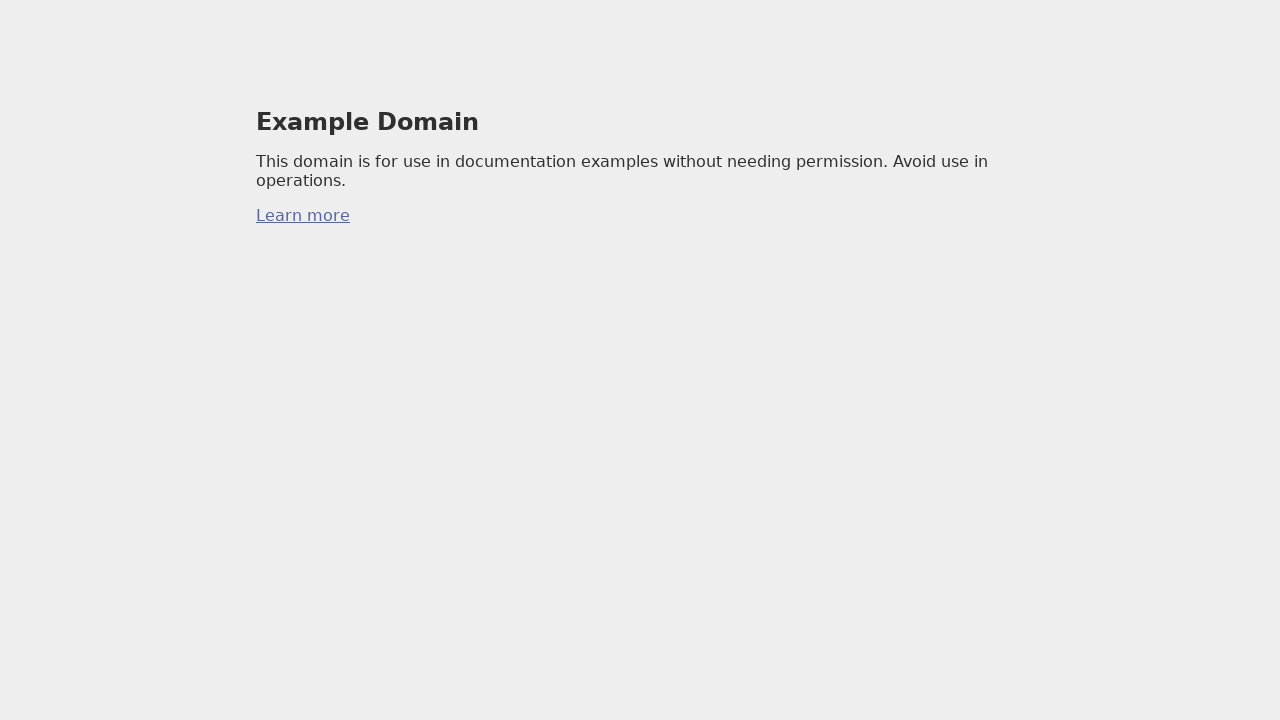

Clicked the first anchor element
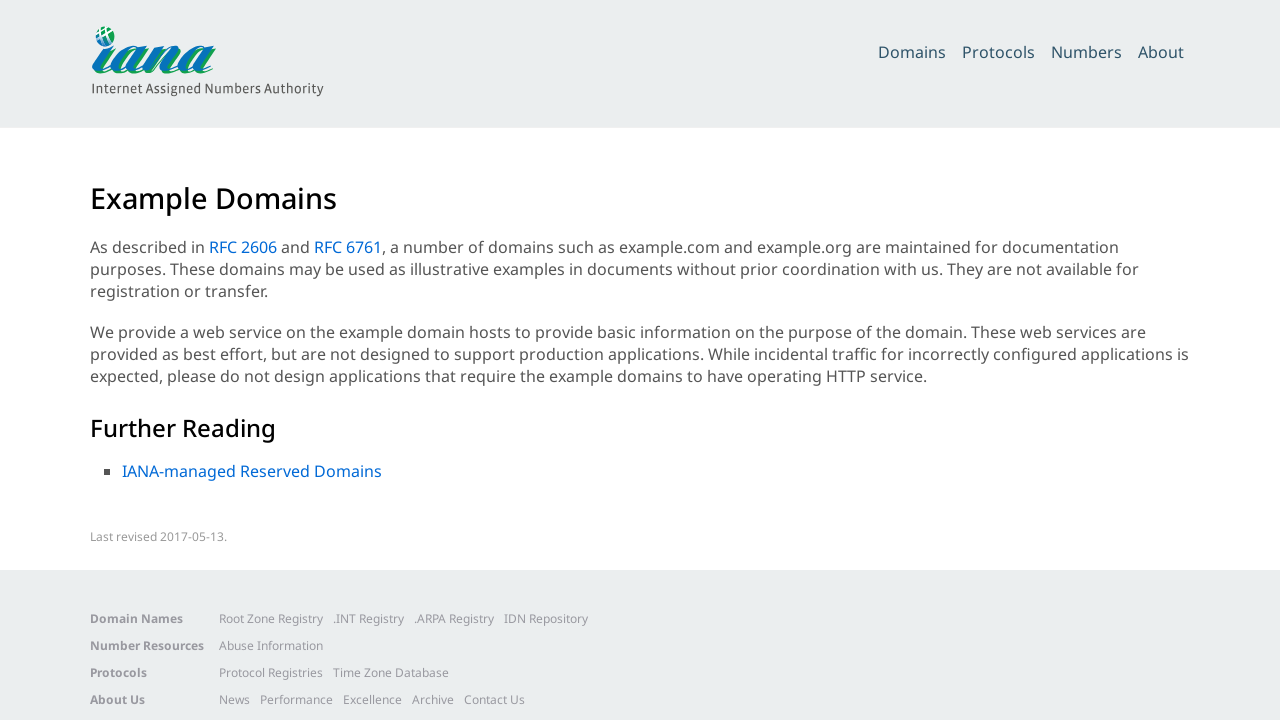

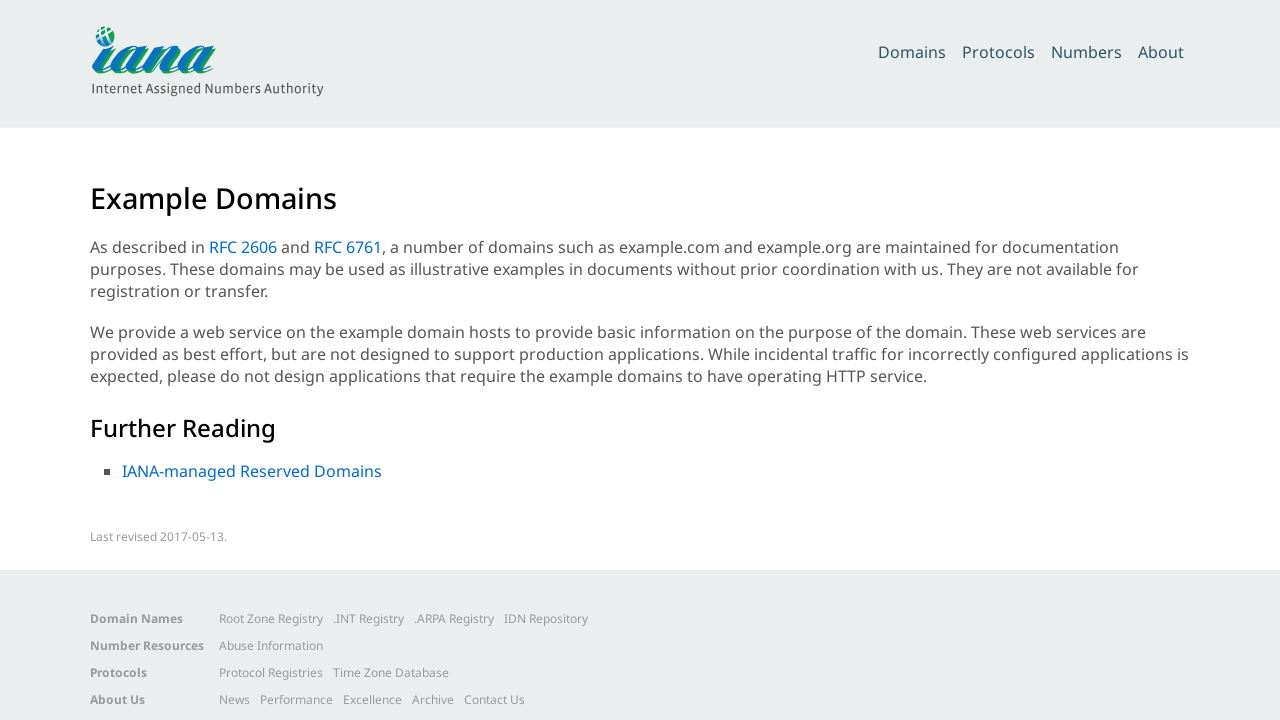